Tests clicking on a button with a dynamic ID on the UI testing playground site to verify the button can be located and clicked using CSS class selectors.

Starting URL: http://uitestingplayground.com/dynamicid

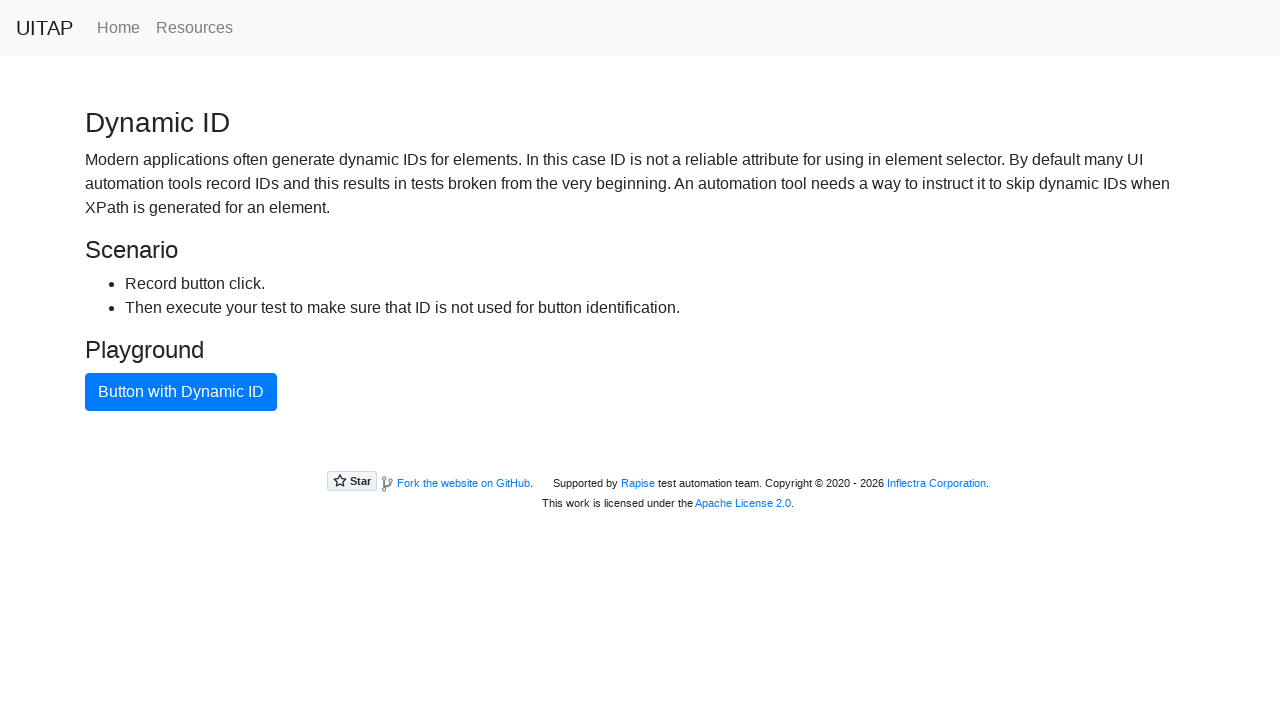

Clicked the blue button with dynamic ID using CSS class selector at (181, 392) on .btn.btn-primary
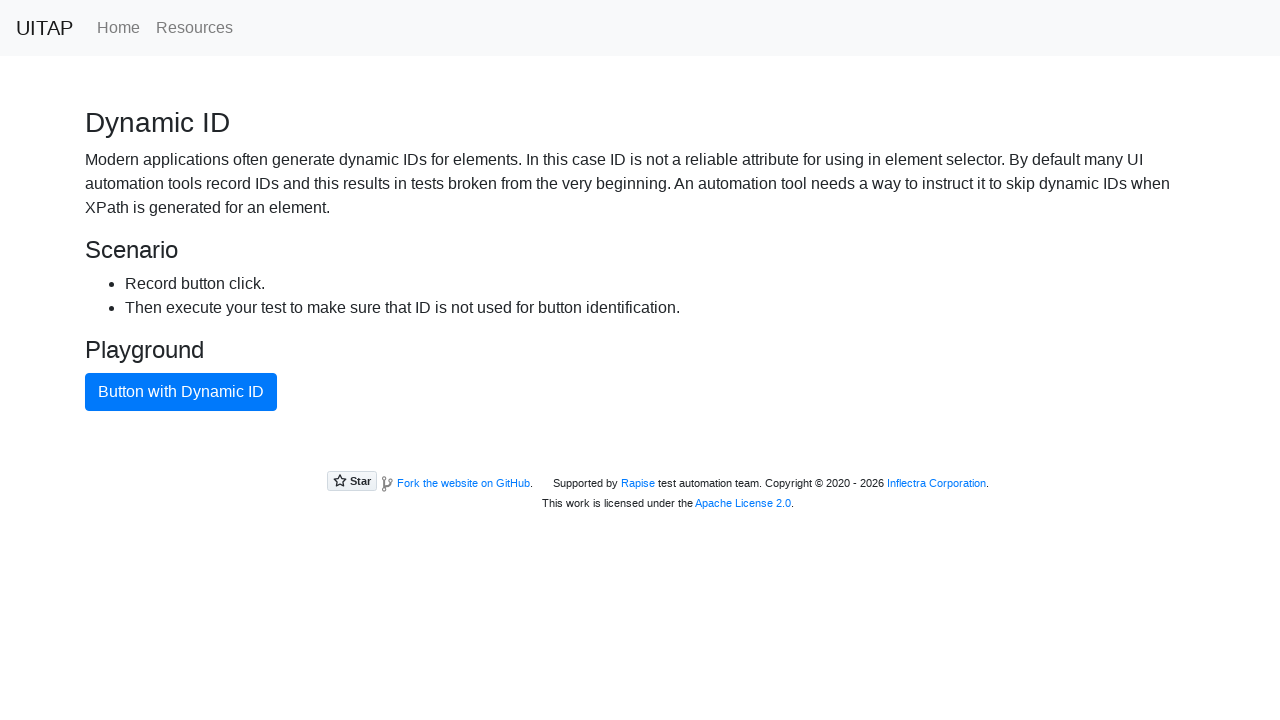

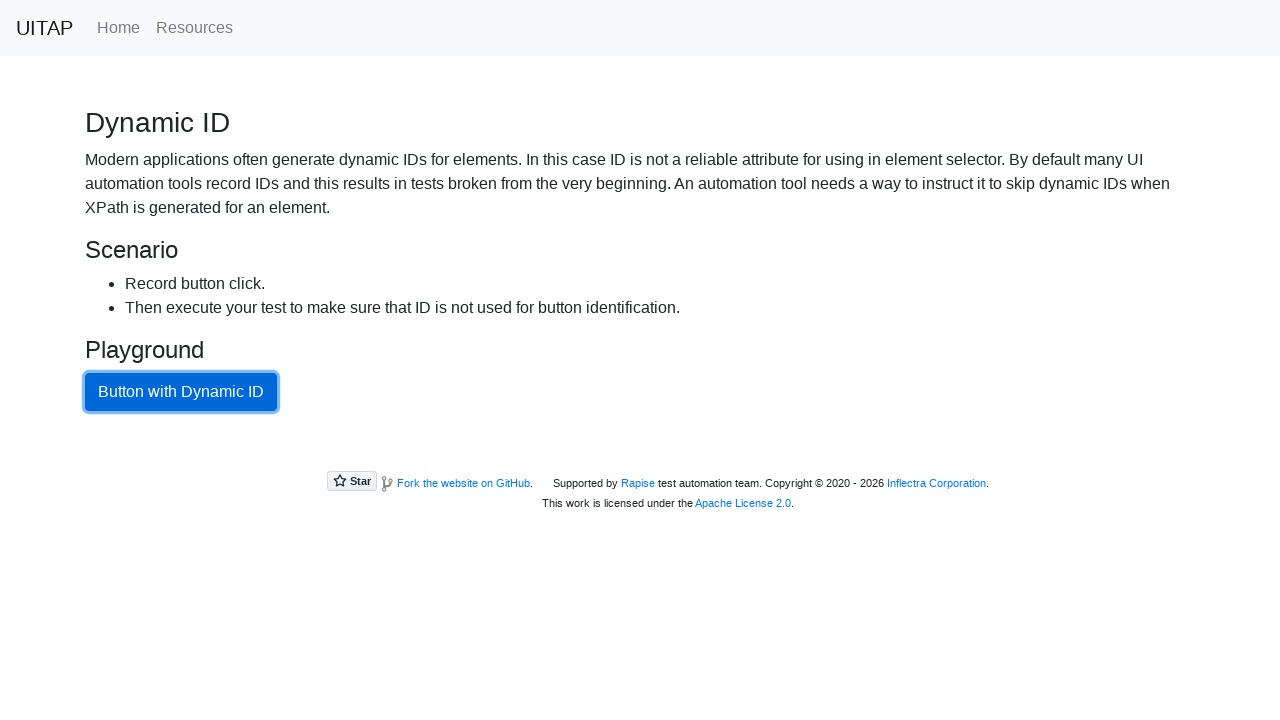